Tests element scoping by finding links within a specific footer column, opens each link in a new tab using keyboard shortcuts, then iterates through all open windows to verify they loaded correctly.

Starting URL: http://qaclickacademy.com/practice.php

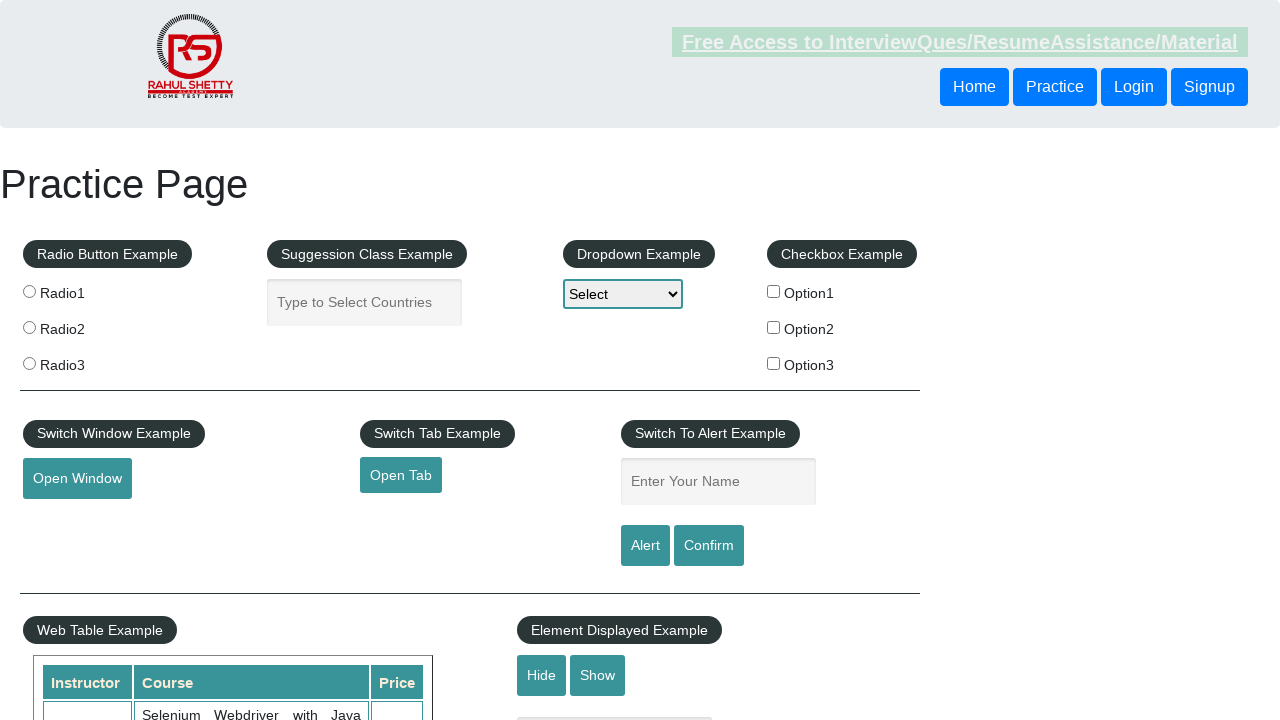

Footer section #gf-BIG loaded
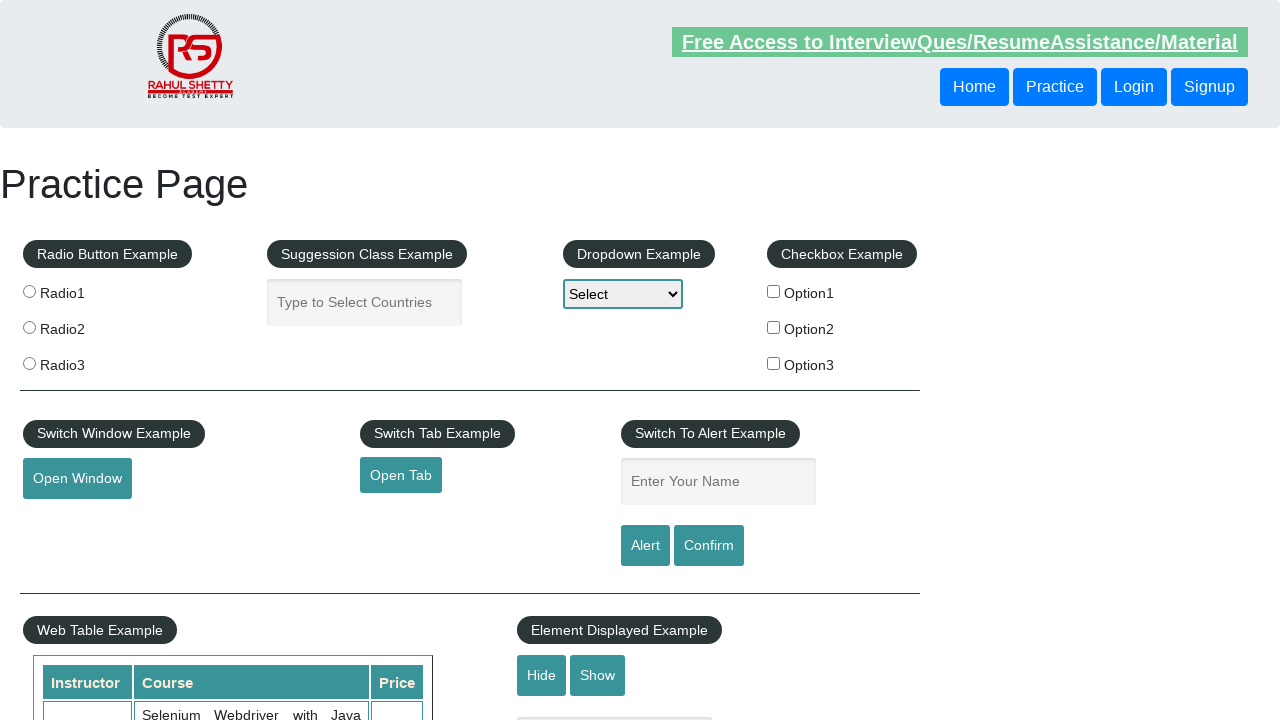

First column of footer links loaded
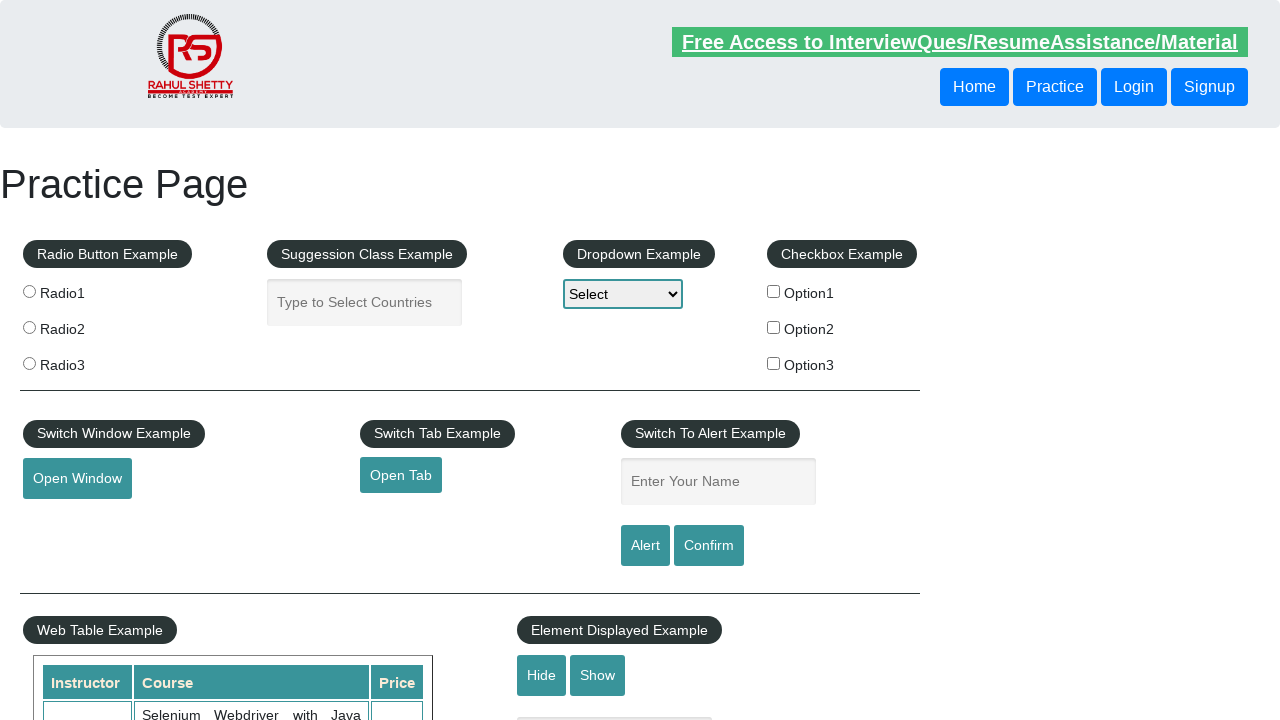

Found 5 links in first footer column
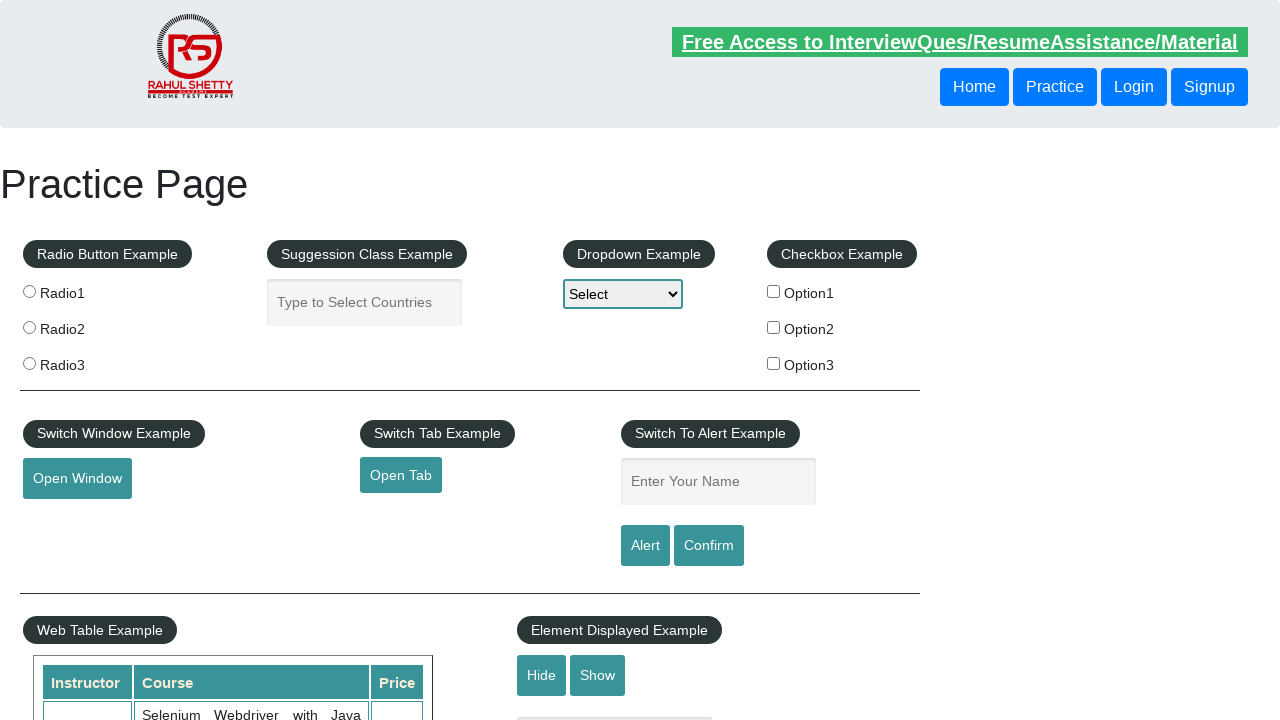

Opened footer link 1 in new tab using Ctrl+Click at (68, 520) on #gf-BIG table tbody tr td:first-child ul a >> nth=1
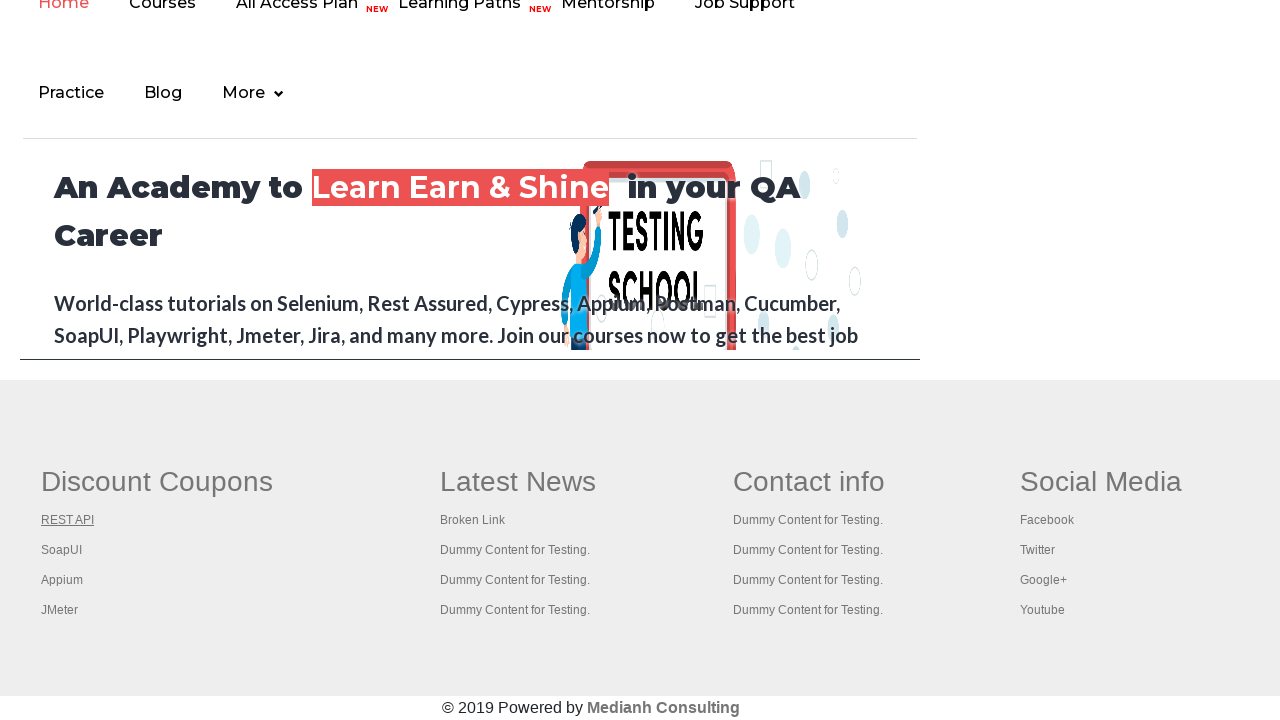

Waited 2 seconds for tab 1 to fully open
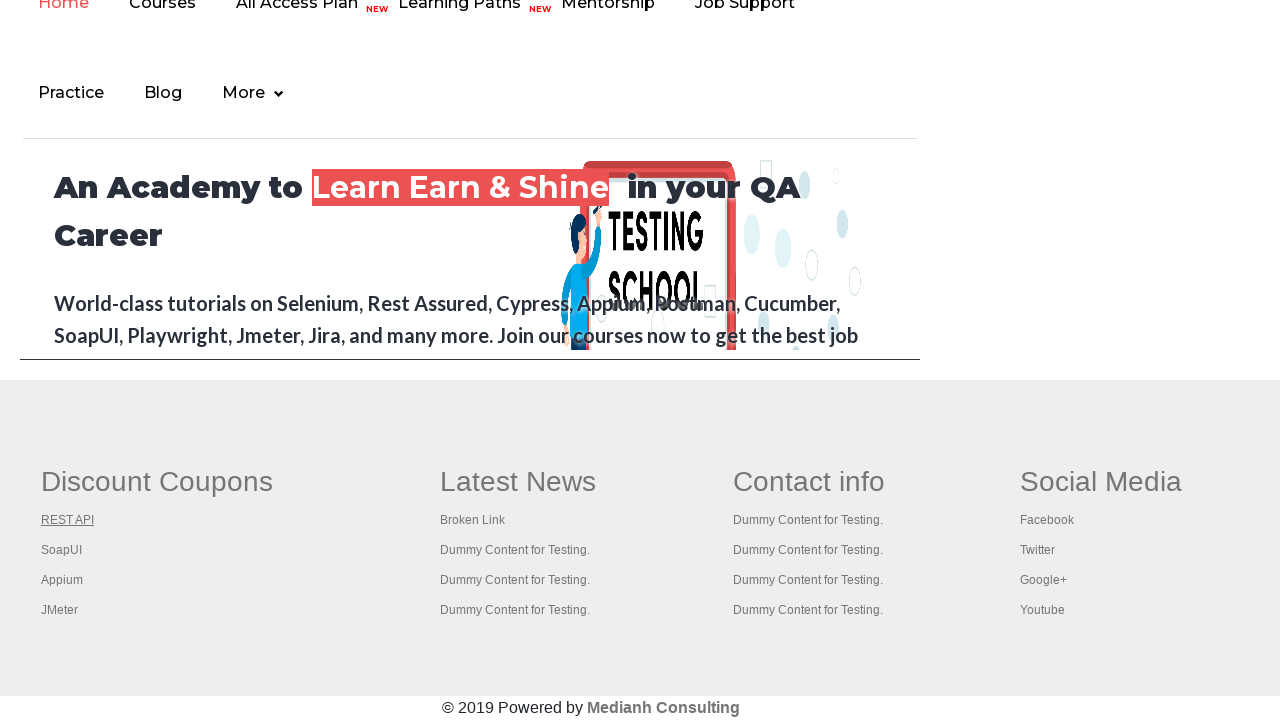

Opened footer link 2 in new tab using Ctrl+Click at (62, 550) on #gf-BIG table tbody tr td:first-child ul a >> nth=2
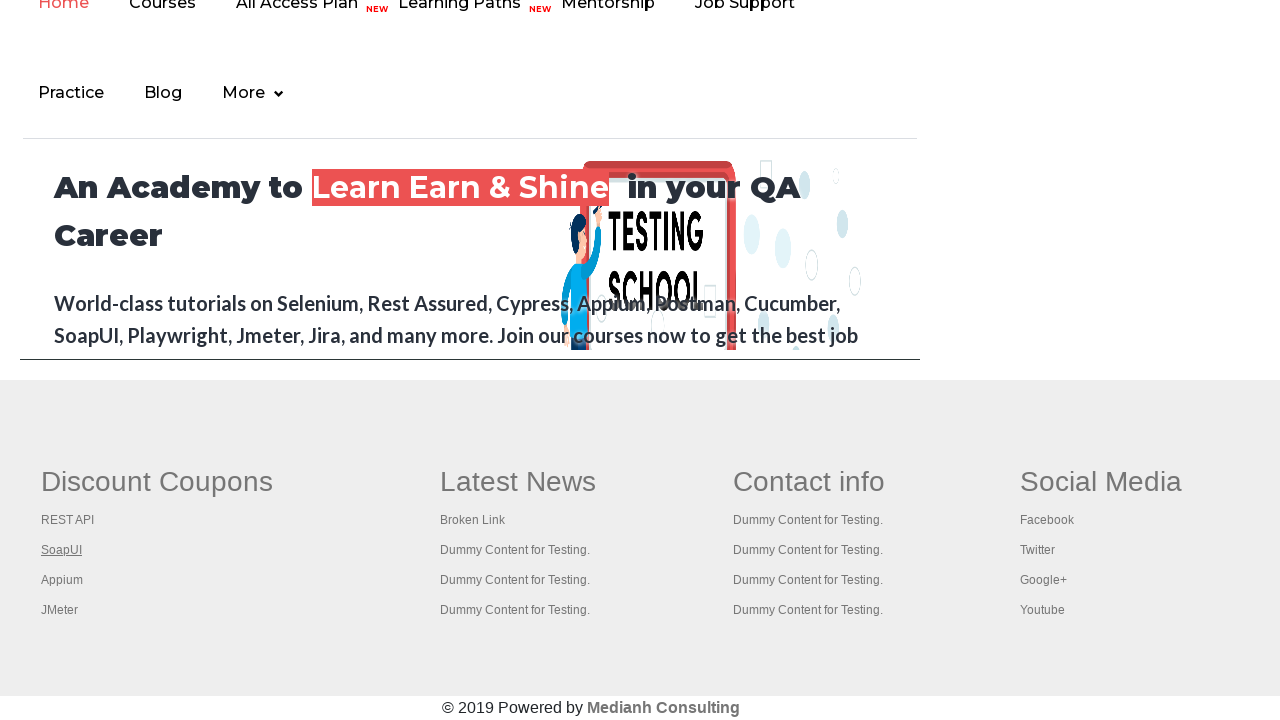

Waited 2 seconds for tab 2 to fully open
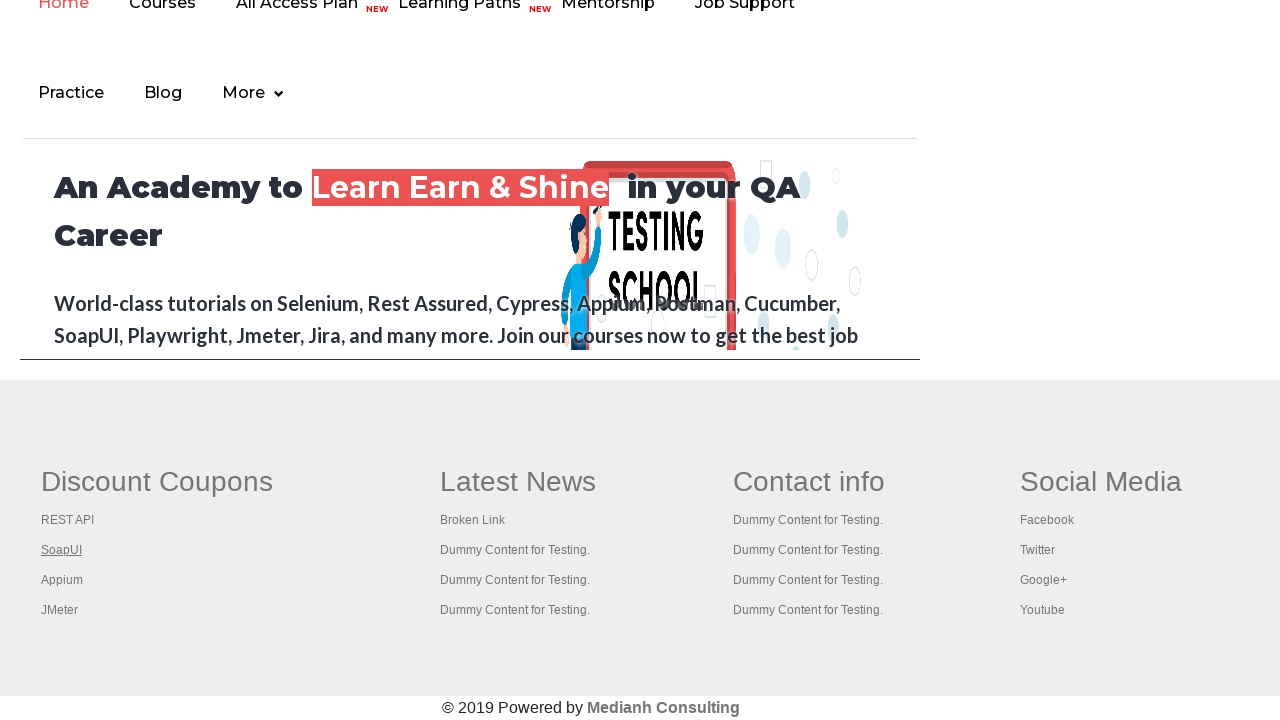

Opened footer link 3 in new tab using Ctrl+Click at (62, 580) on #gf-BIG table tbody tr td:first-child ul a >> nth=3
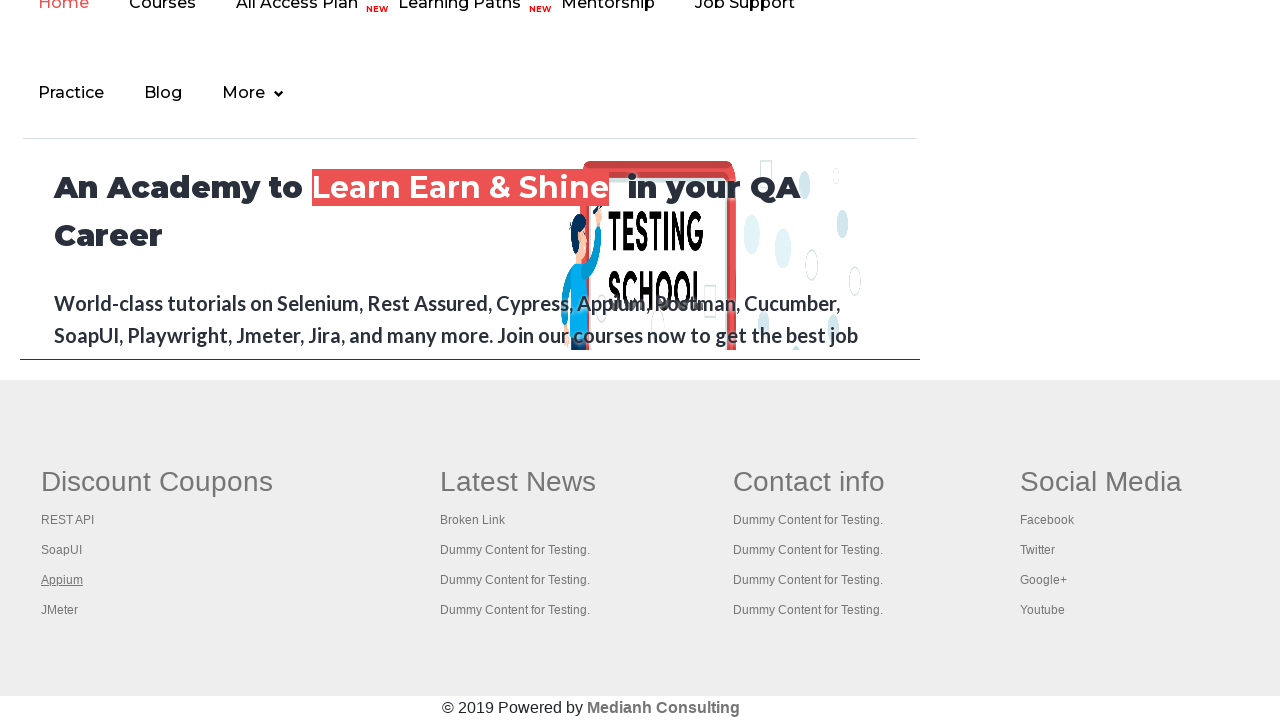

Waited 2 seconds for tab 3 to fully open
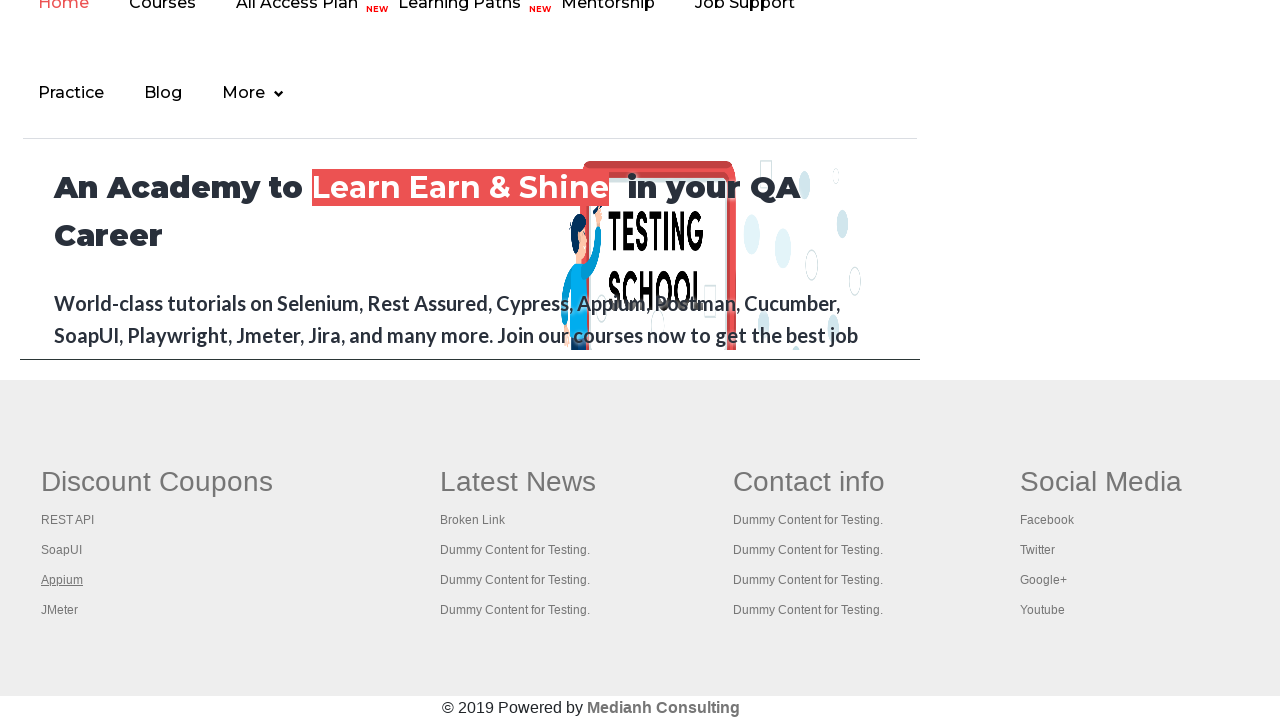

Opened footer link 4 in new tab using Ctrl+Click at (60, 610) on #gf-BIG table tbody tr td:first-child ul a >> nth=4
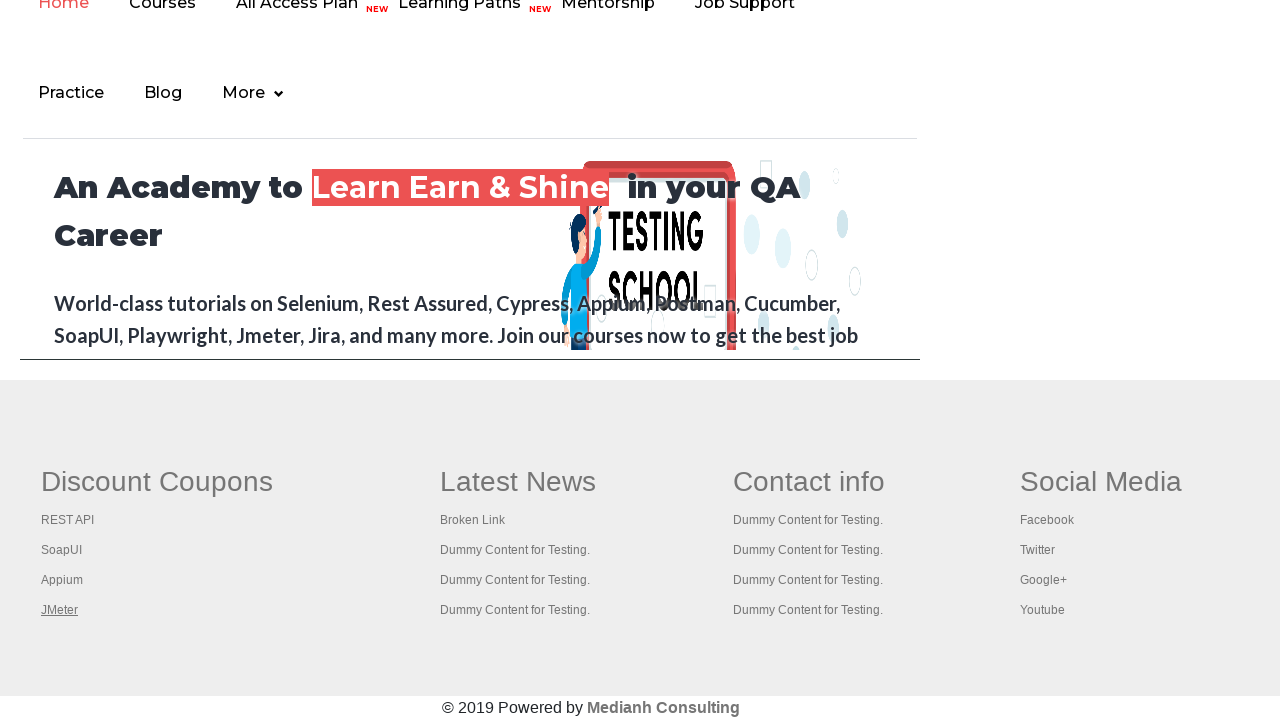

Waited 2 seconds for tab 4 to fully open
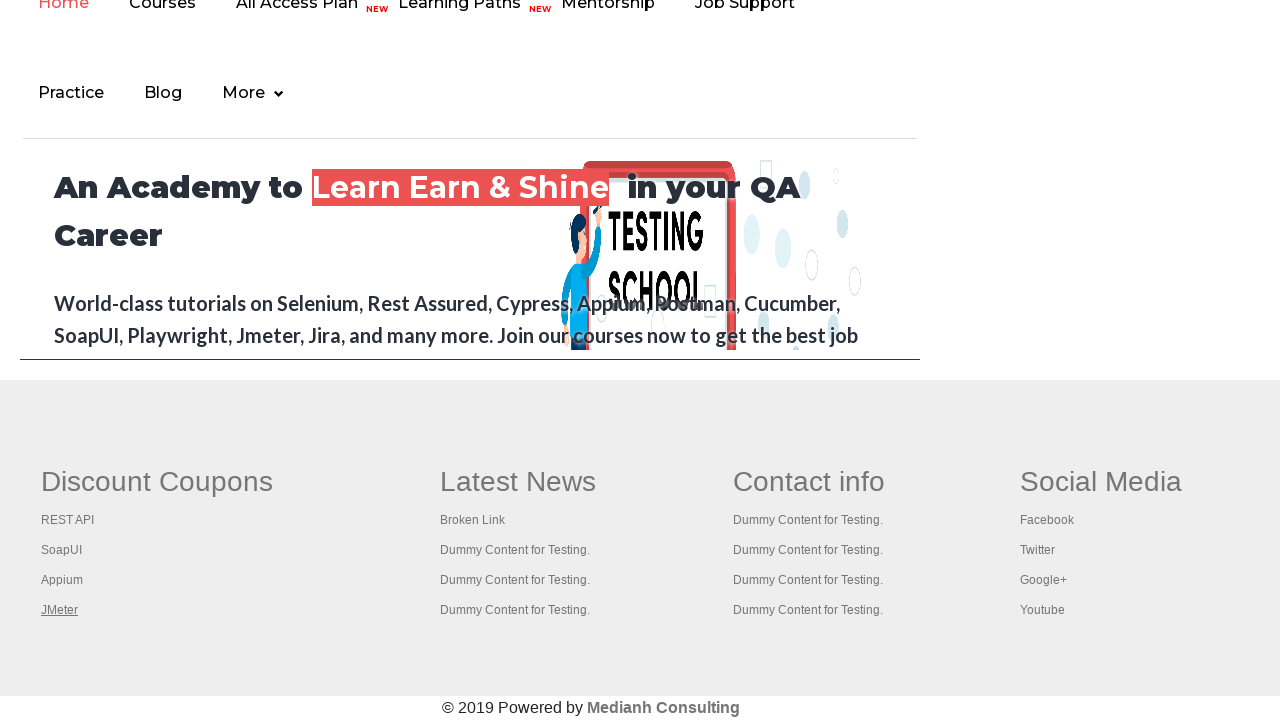

Retrieved all open pages/tabs - total count: 5
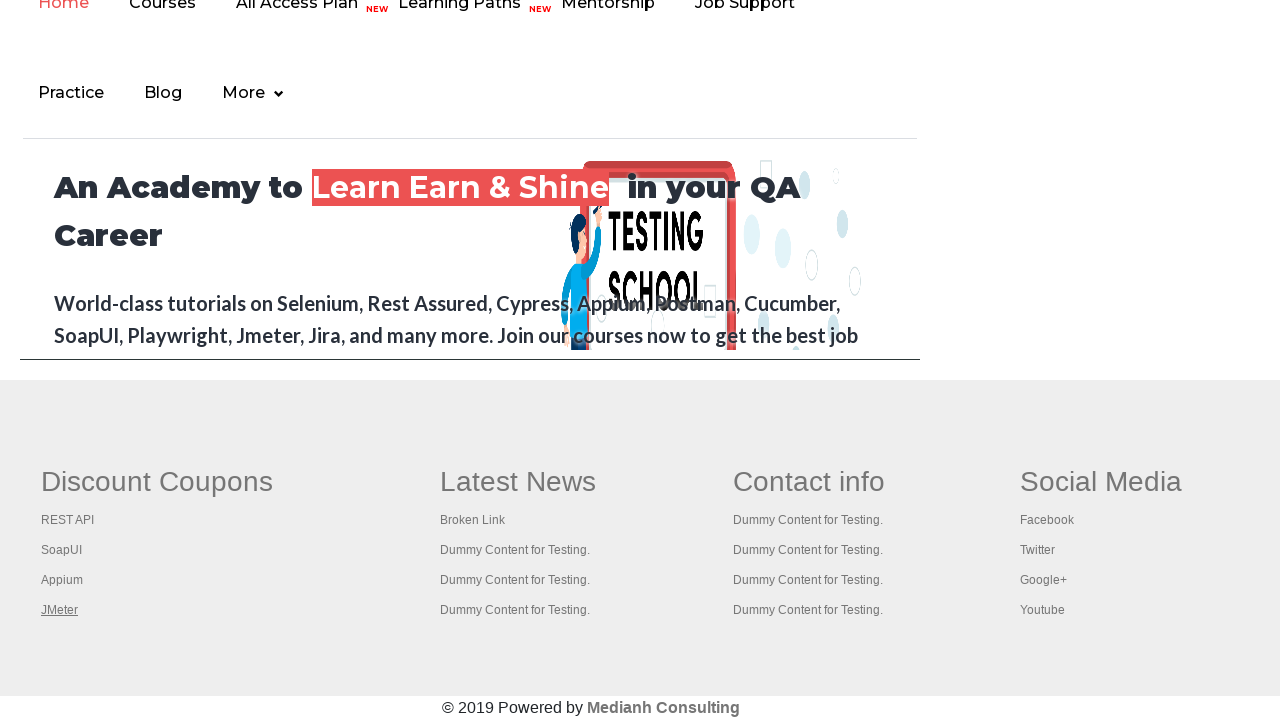

Brought page to front - URL: https://rahulshettyacademy.com/AutomationPractice/
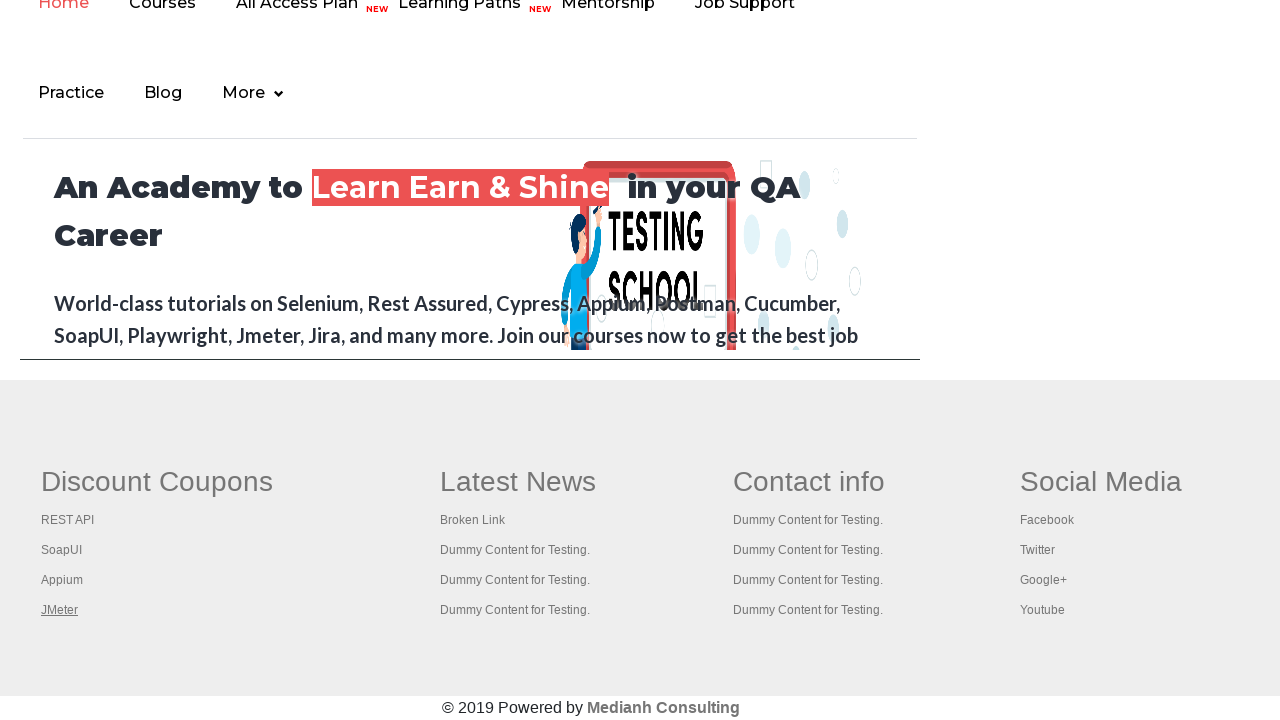

Page loaded with domcontentloaded state - Title: Practice Page
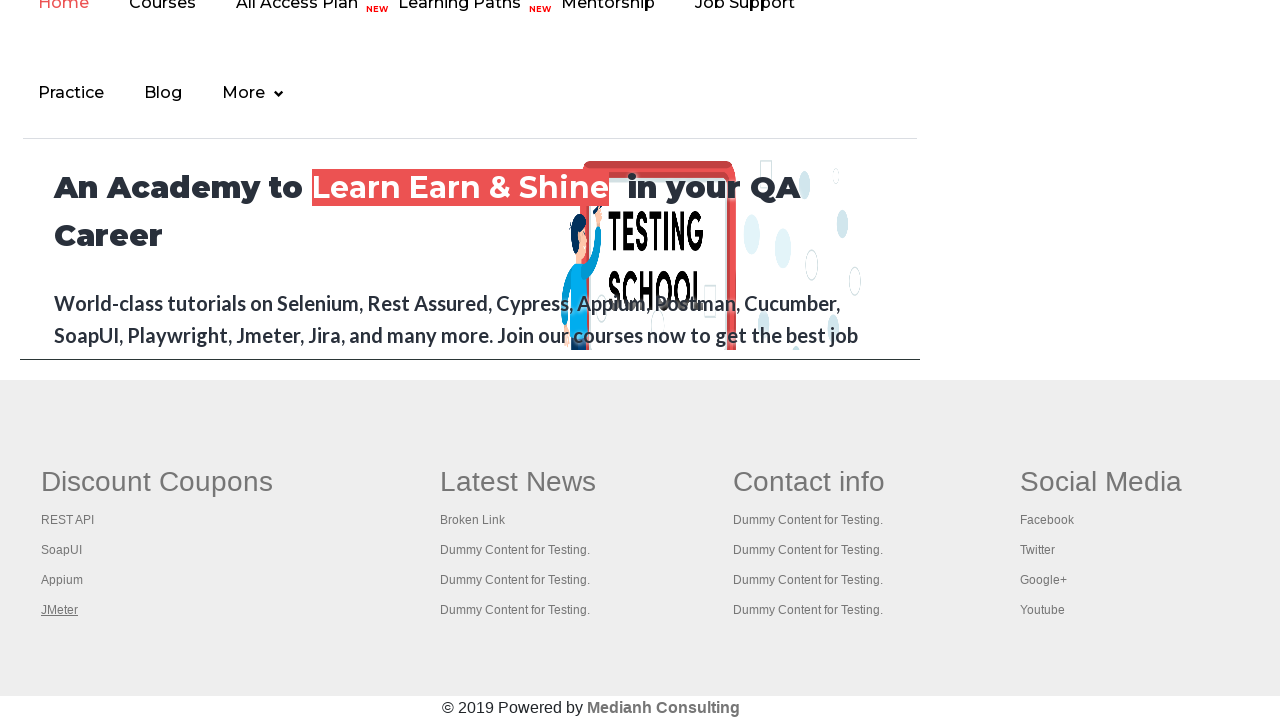

Brought page to front - URL: https://www.restapitutorial.com/
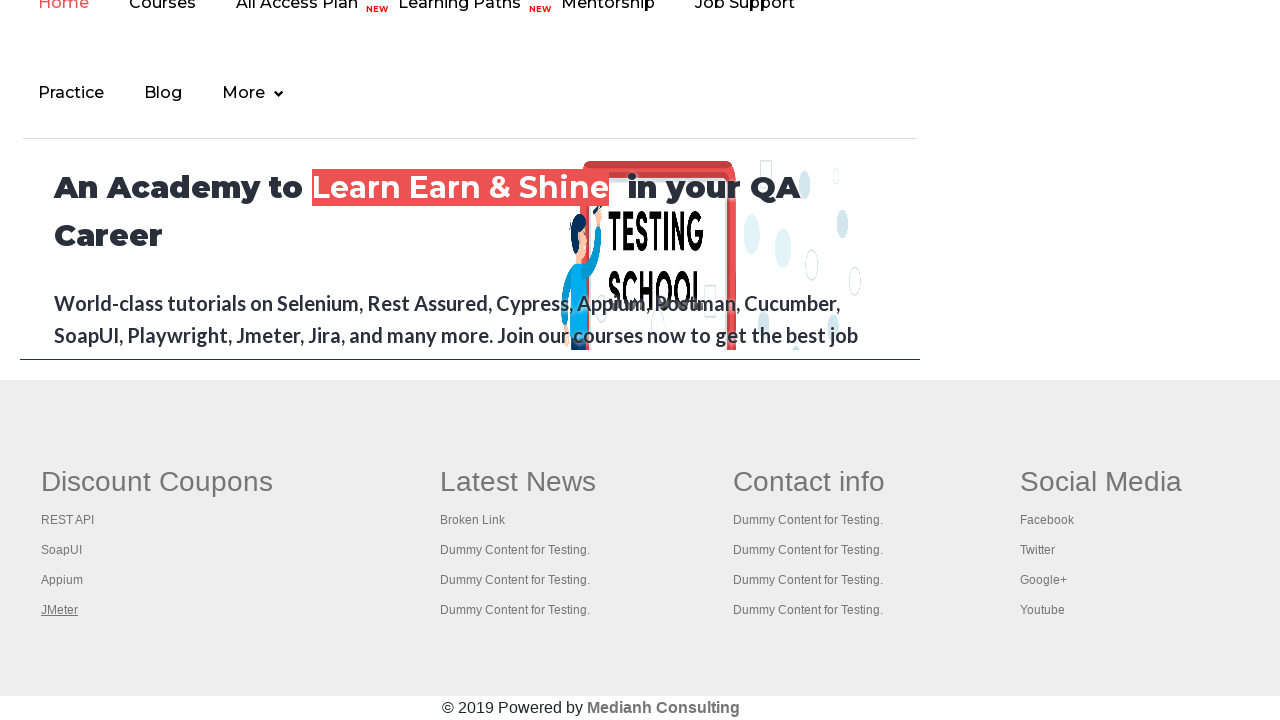

Page loaded with domcontentloaded state - Title: REST API Tutorial
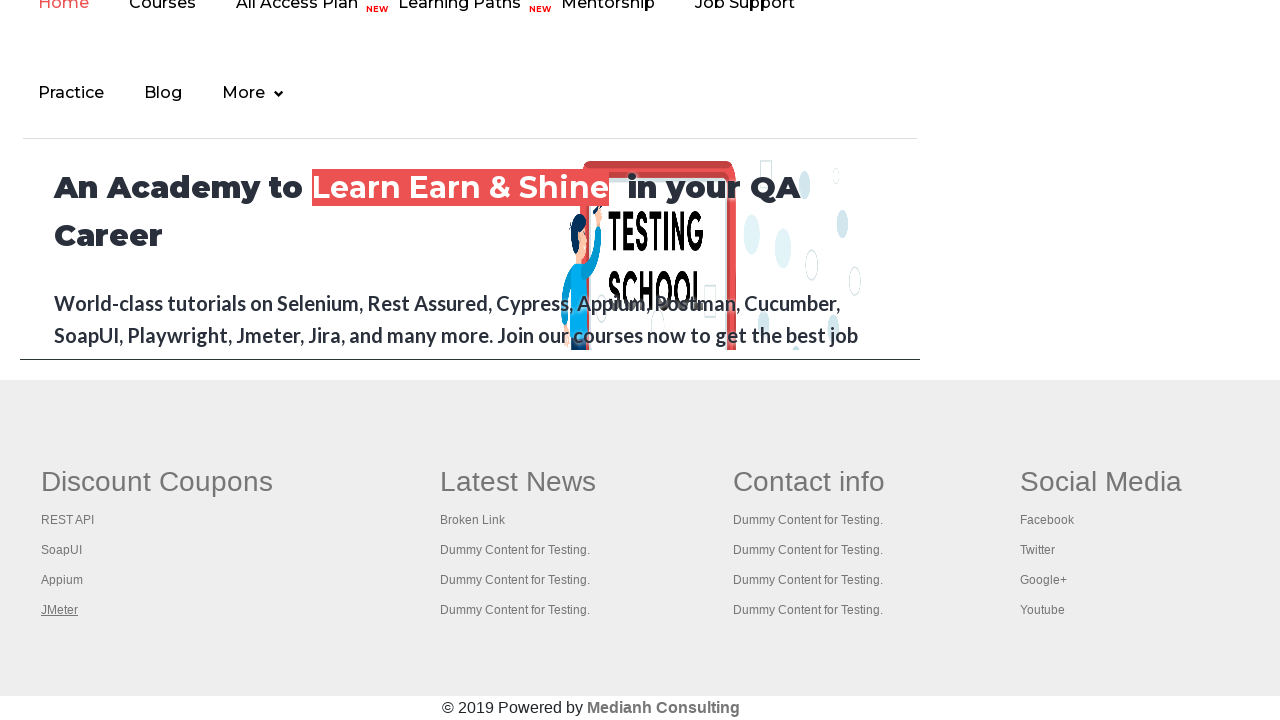

Brought page to front - URL: https://www.soapui.org/
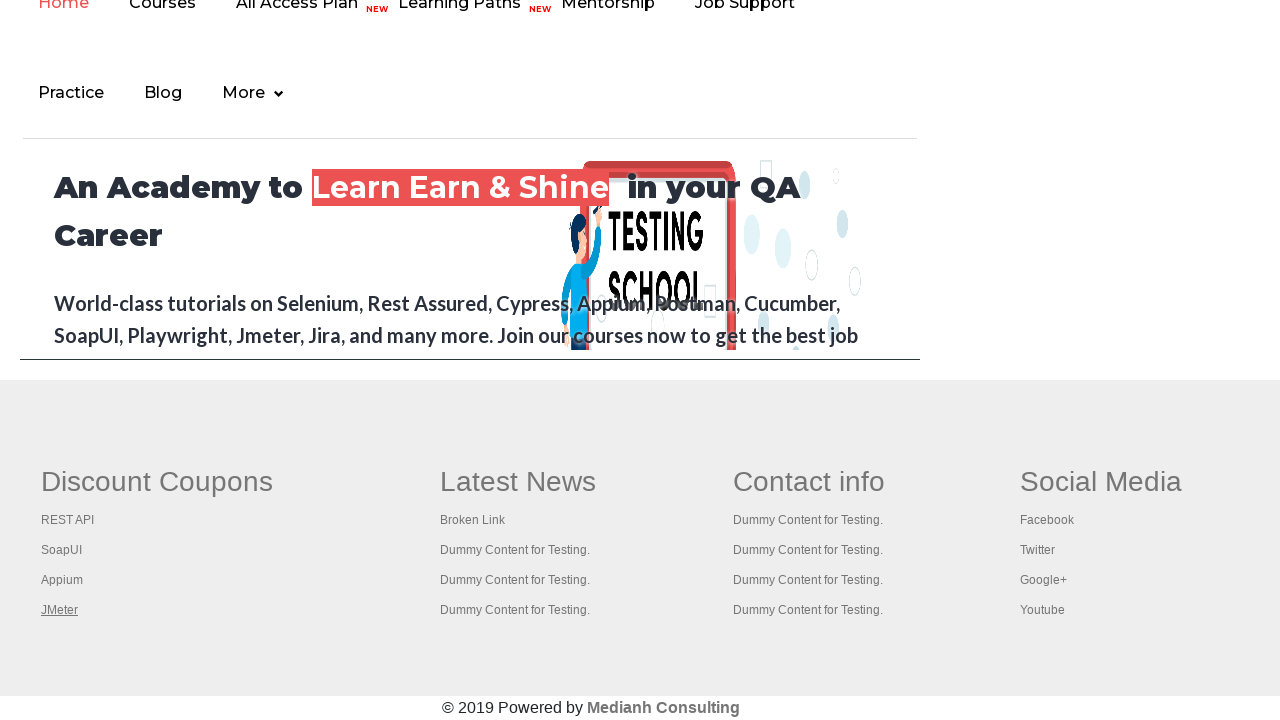

Page loaded with domcontentloaded state - Title: The World’s Most Popular API Testing Tool | SoapUI
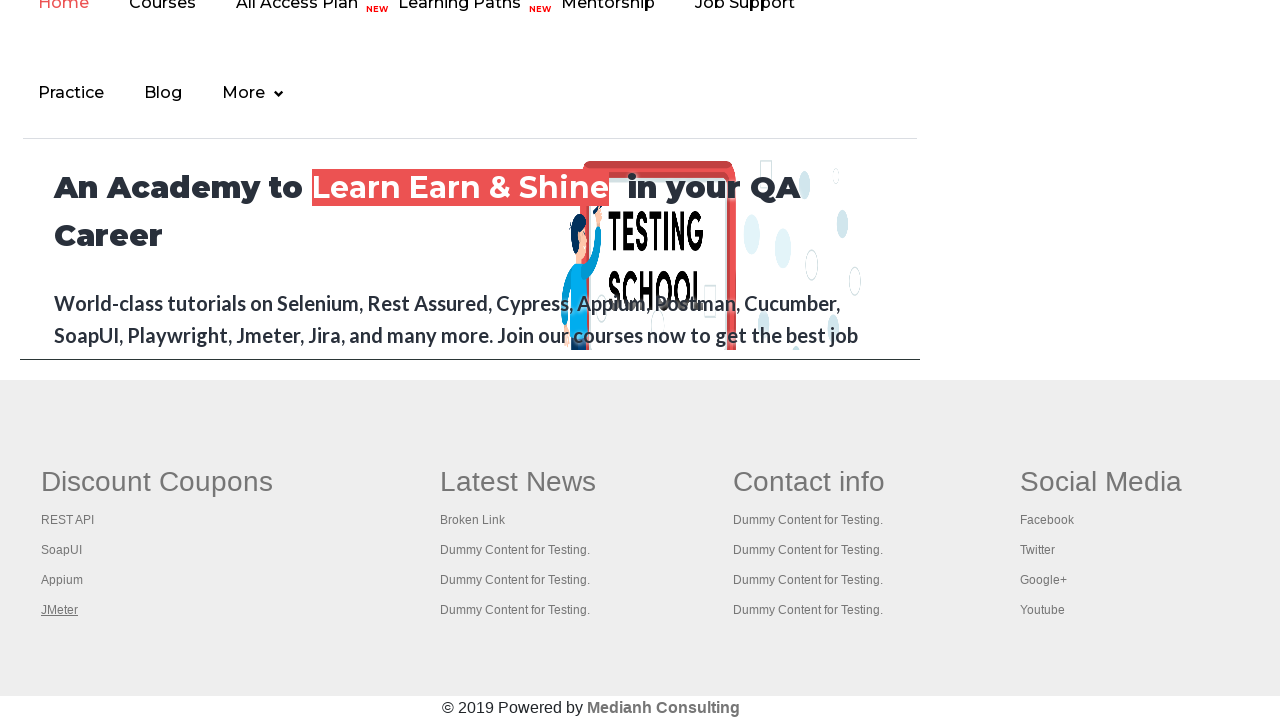

Brought page to front - URL: https://courses.rahulshettyacademy.com/p/appium-tutorial
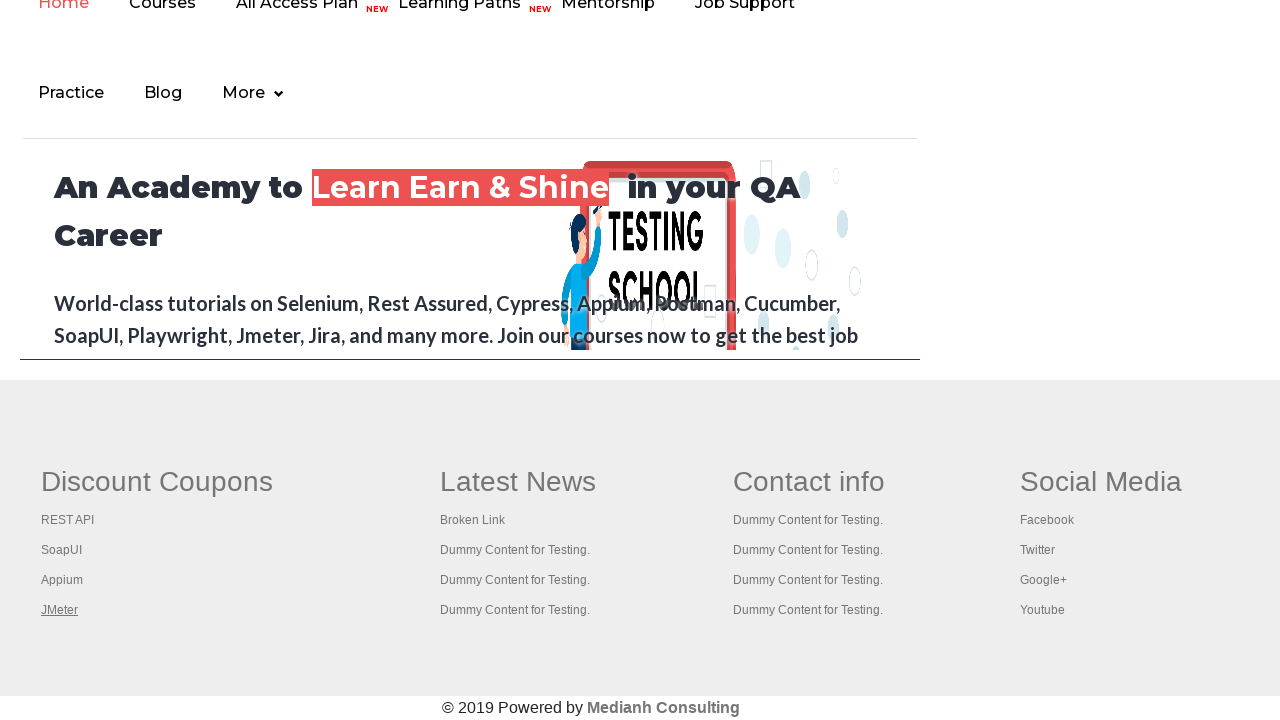

Page loaded with domcontentloaded state - Title: Appium tutorial for Mobile Apps testing | RahulShetty Academy | Rahul
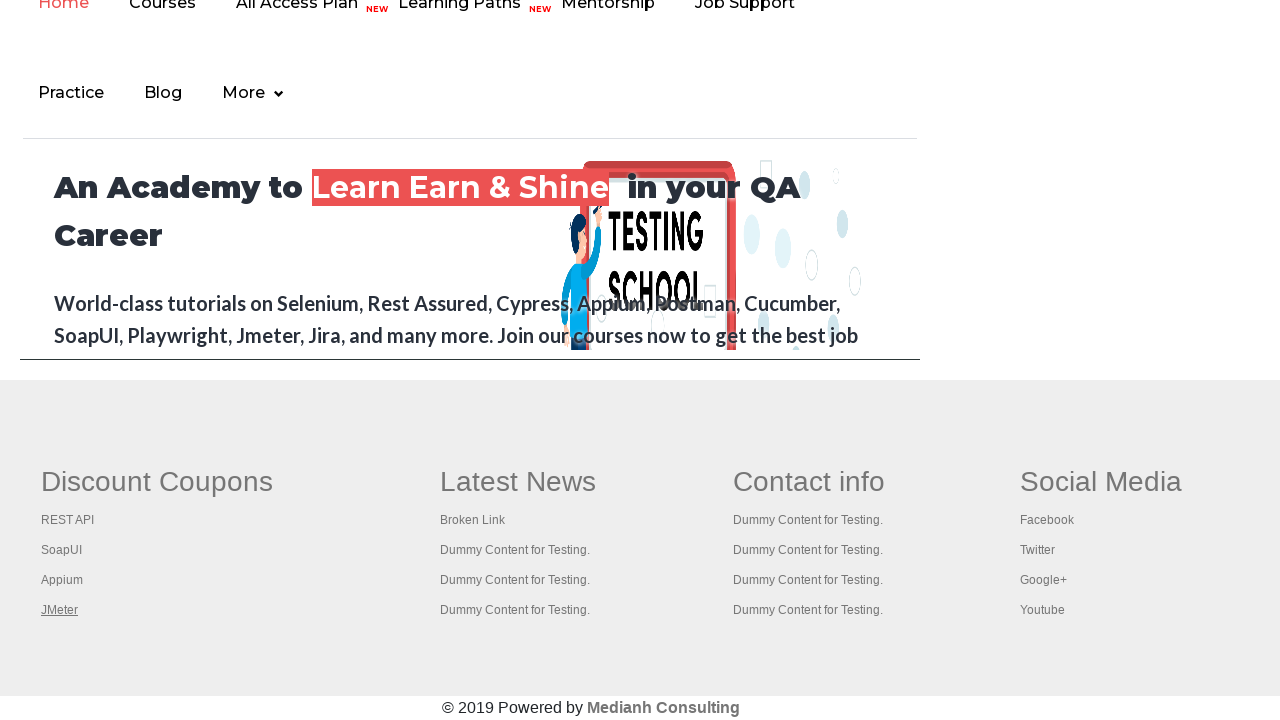

Brought page to front - URL: https://jmeter.apache.org/
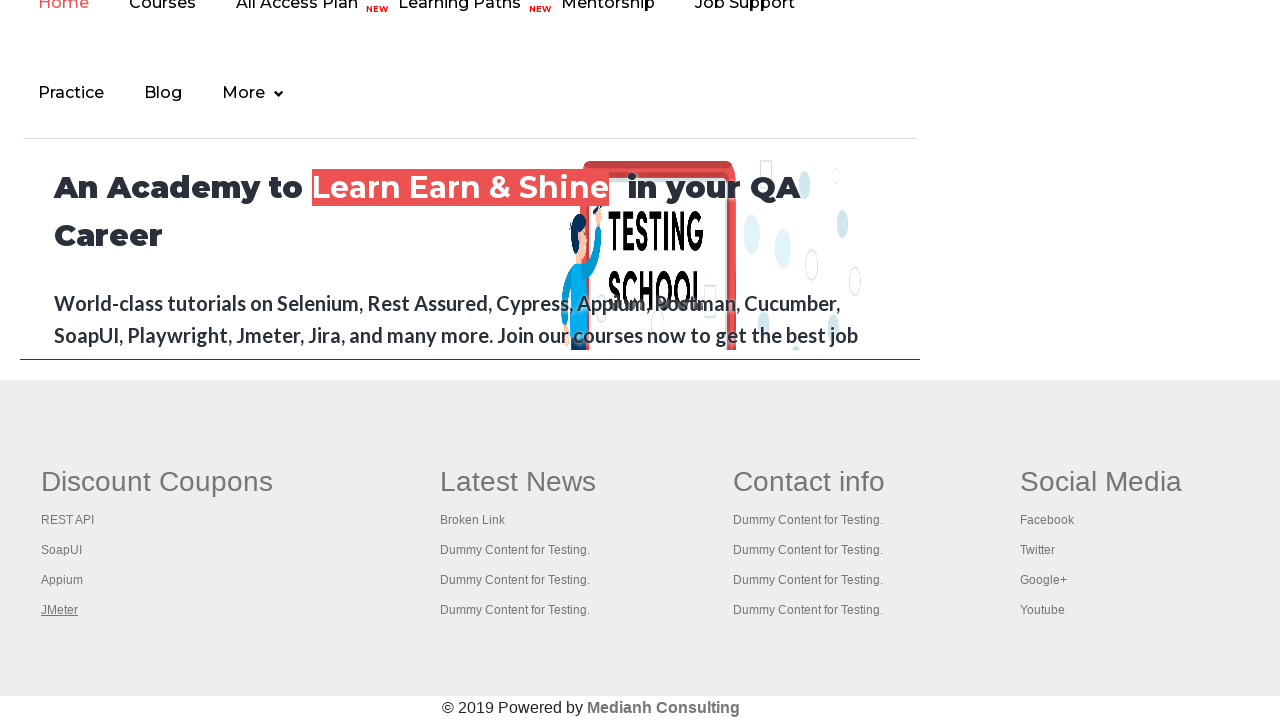

Page loaded with domcontentloaded state - Title: Apache JMeter - Apache JMeter™
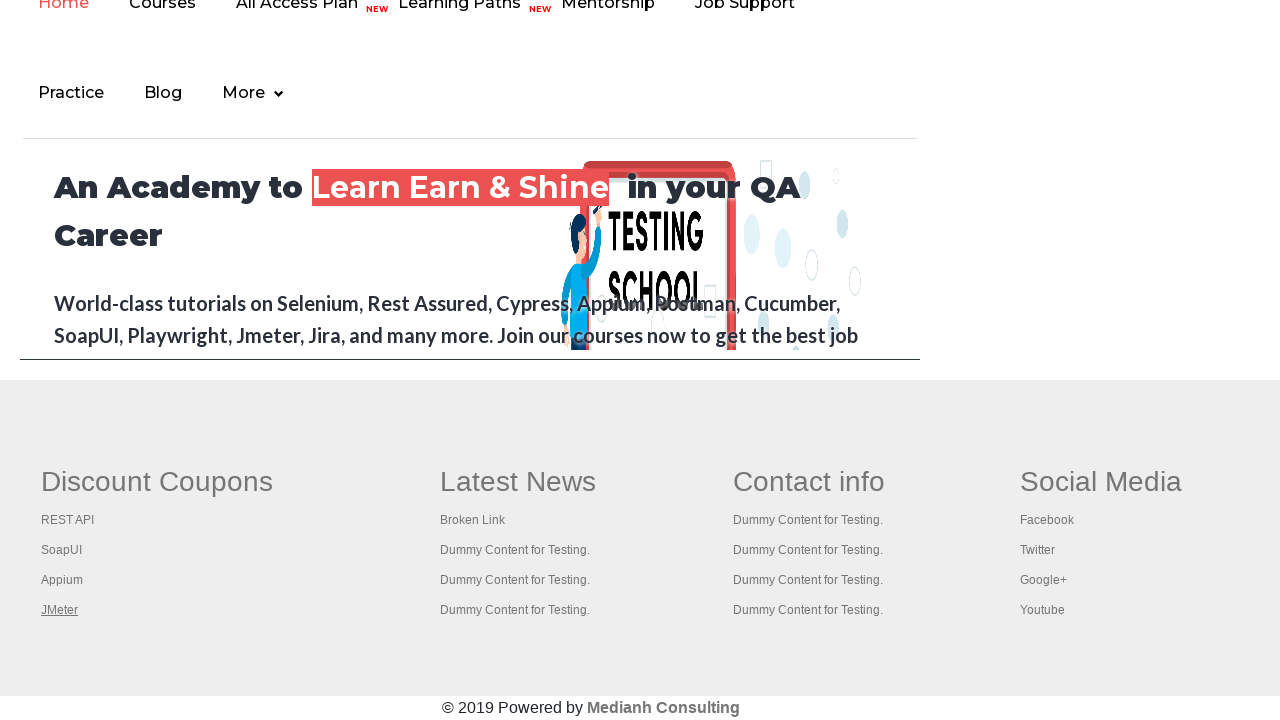

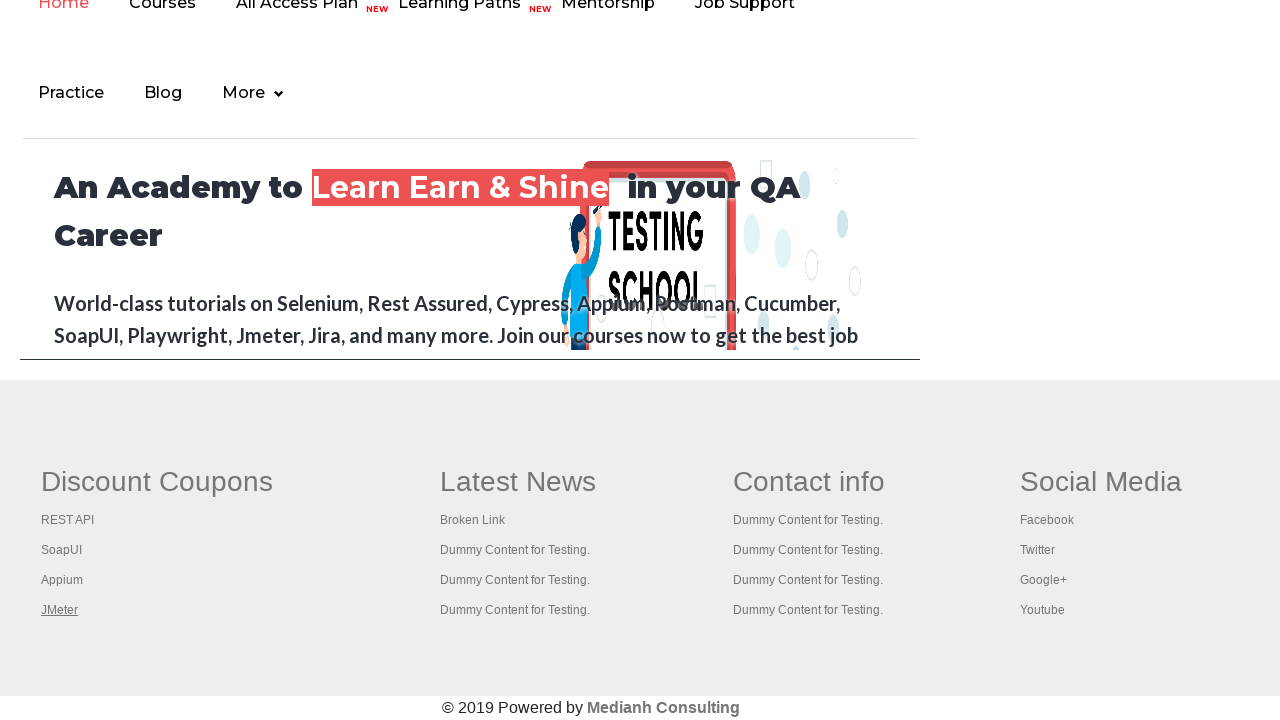